Clicks the "I am a link" link on the guinea-pig test page

Starting URL: https://saucelabs.com/test/guinea-pig

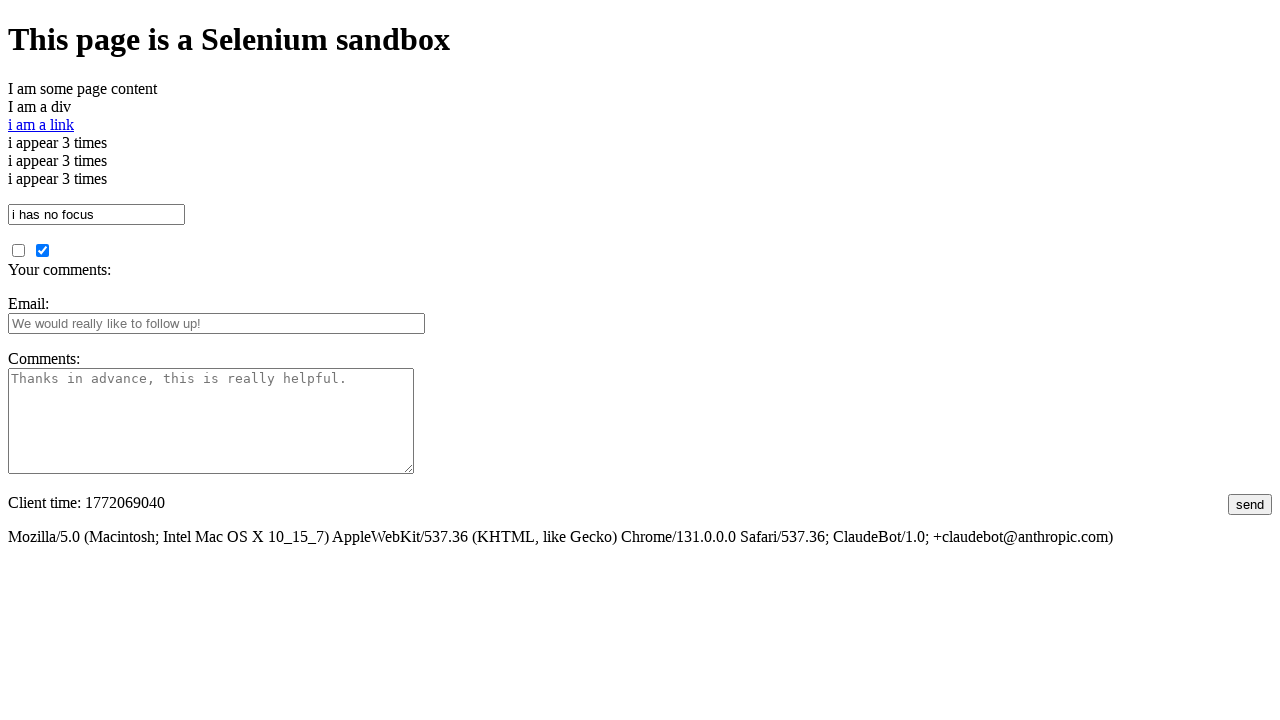

Navigated to guinea-pig test page
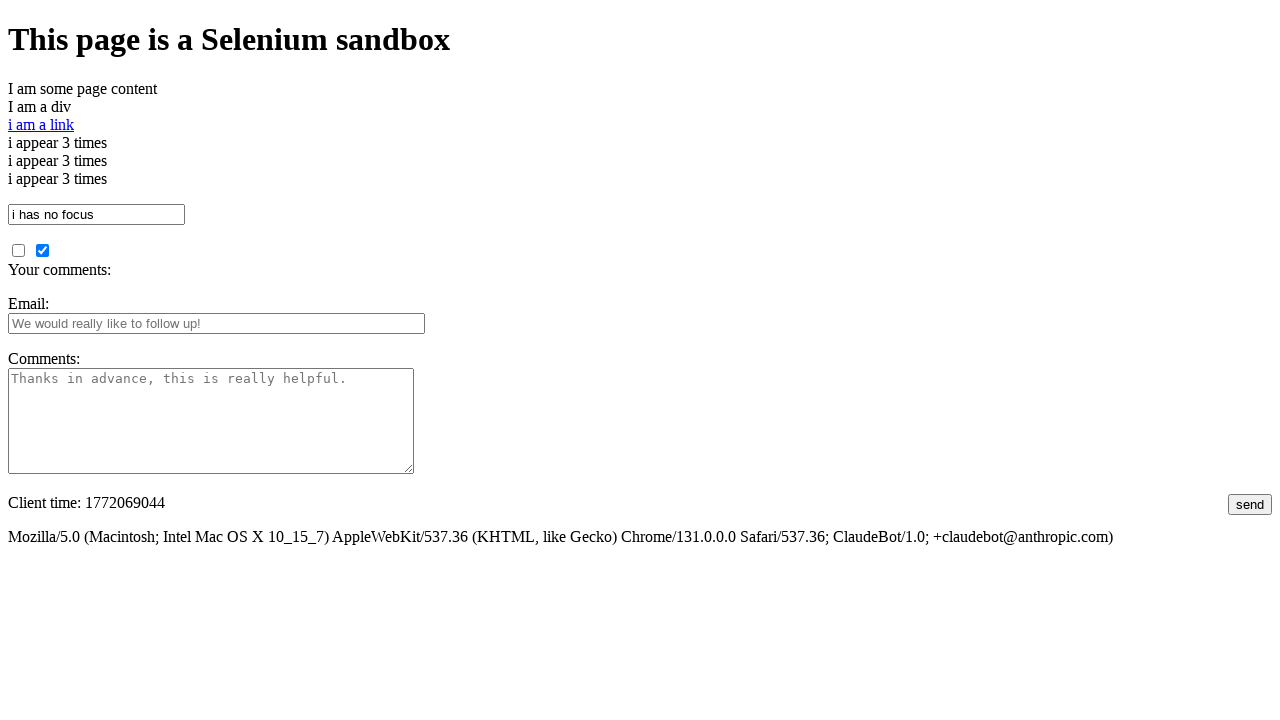

Clicked the 'I am a link' link at (41, 124) on a:has-text("i am a link")
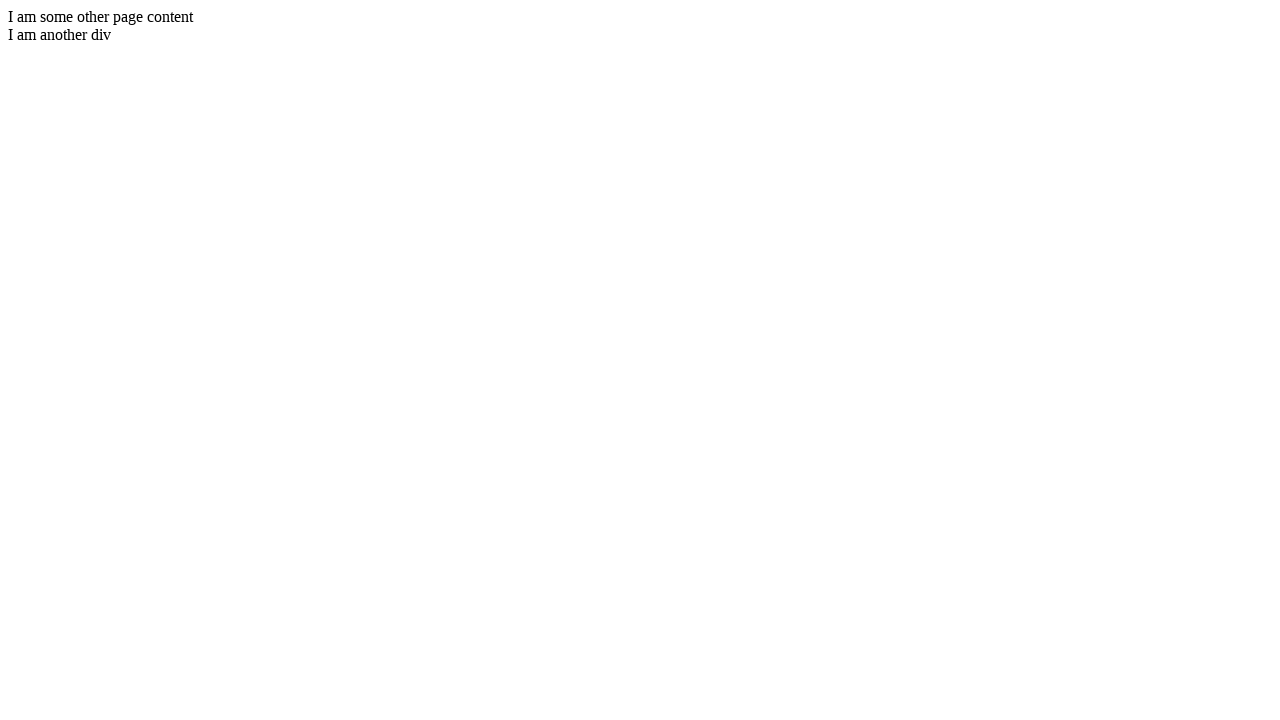

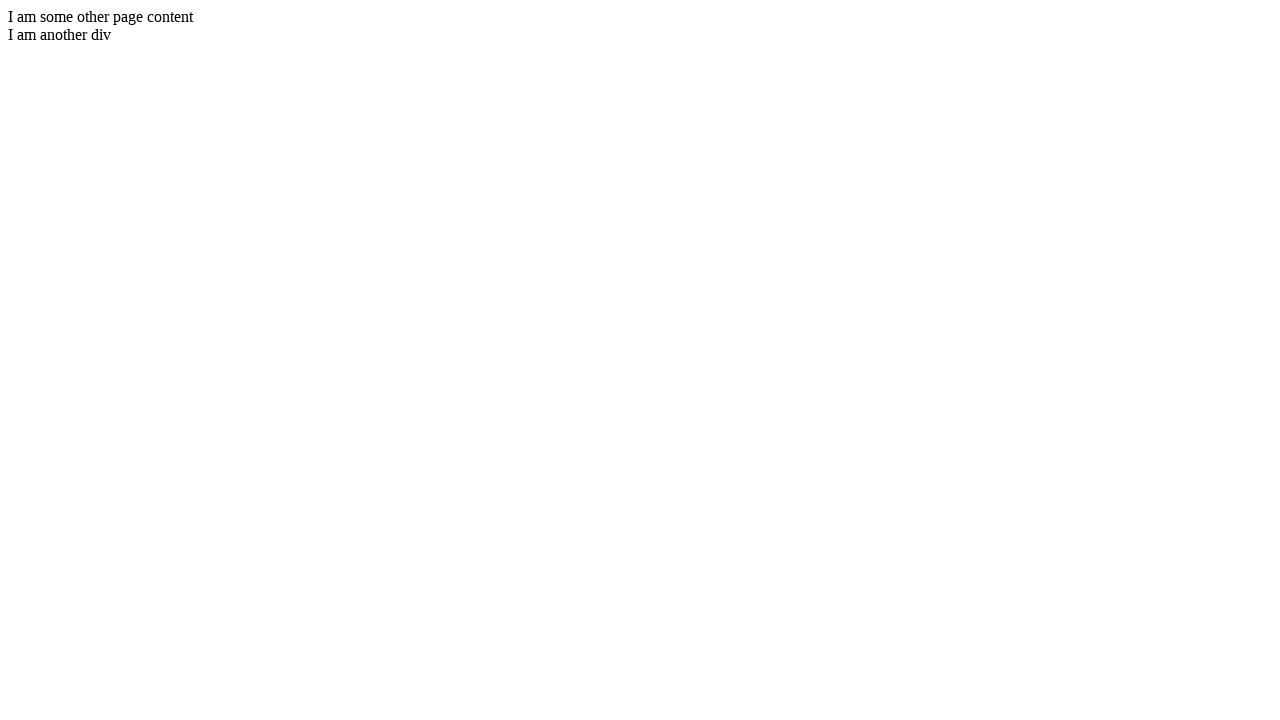